Navigates to ICICI Direct sector overview page and verifies that the sector table is loaded with data rows

Starting URL: https://www.icicidirect.com/equity/sector-overview

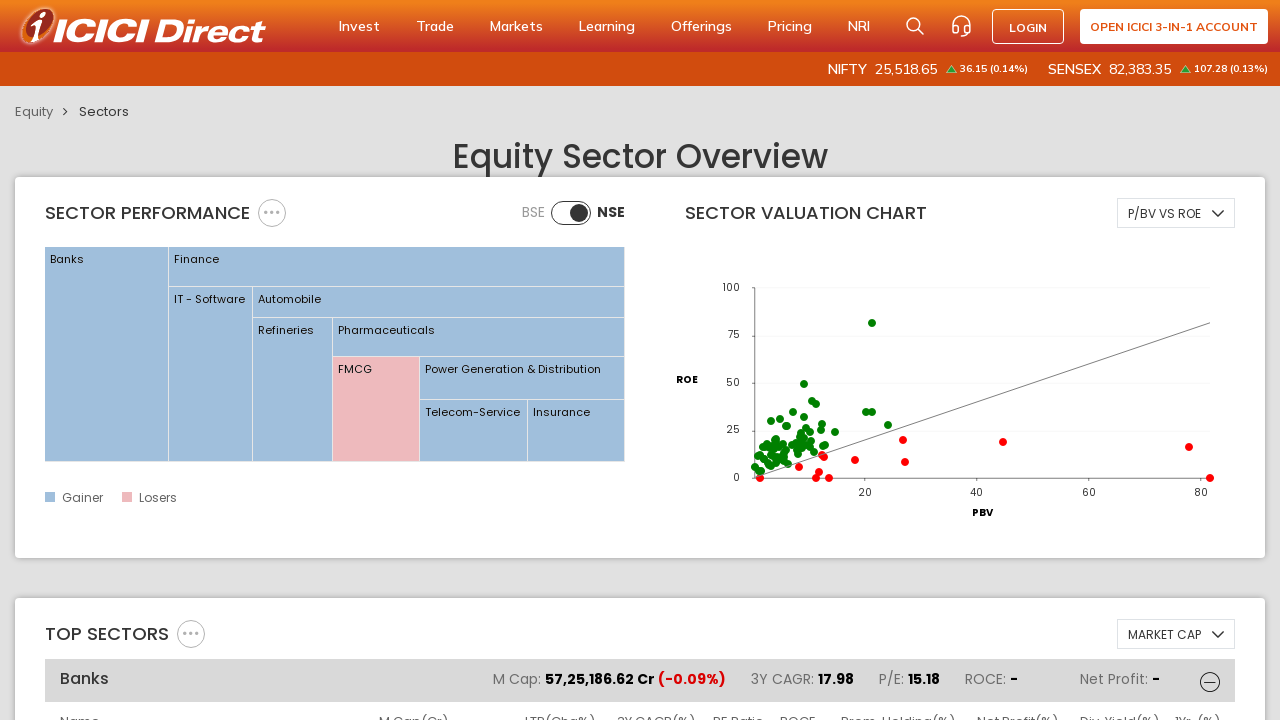

Sector table (#tbl_sector0) loaded successfully
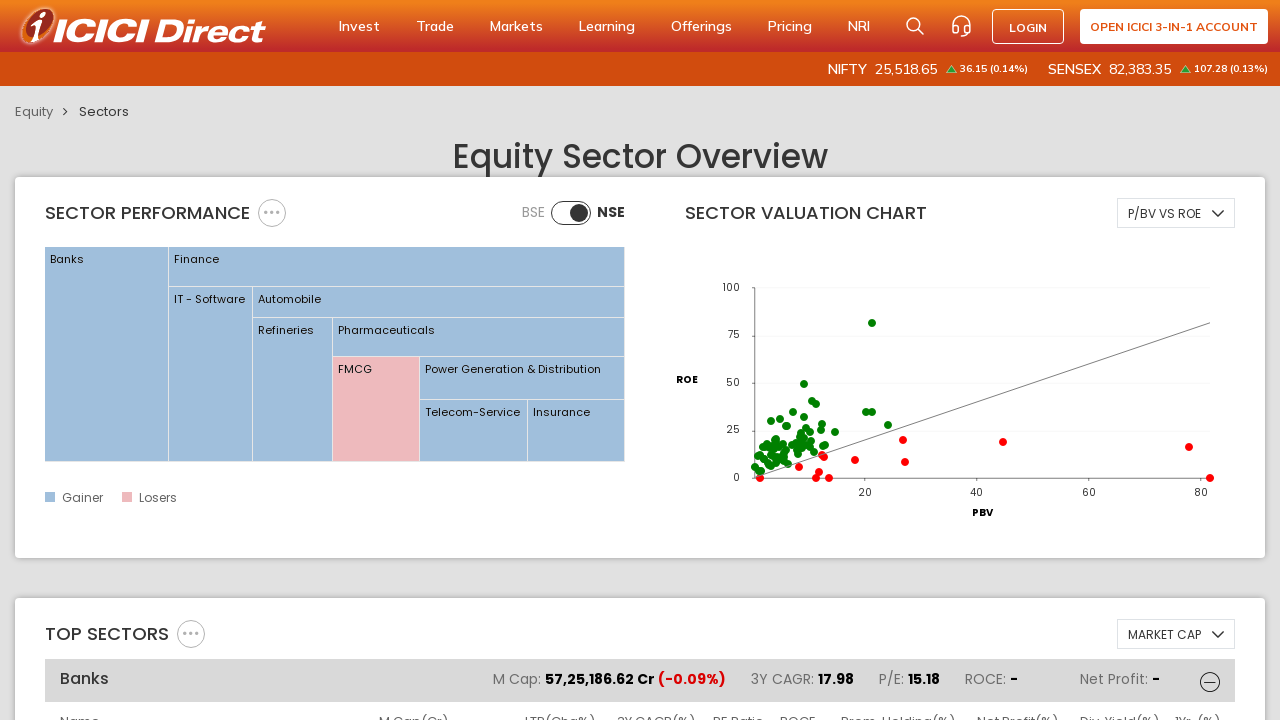

Located sector table element
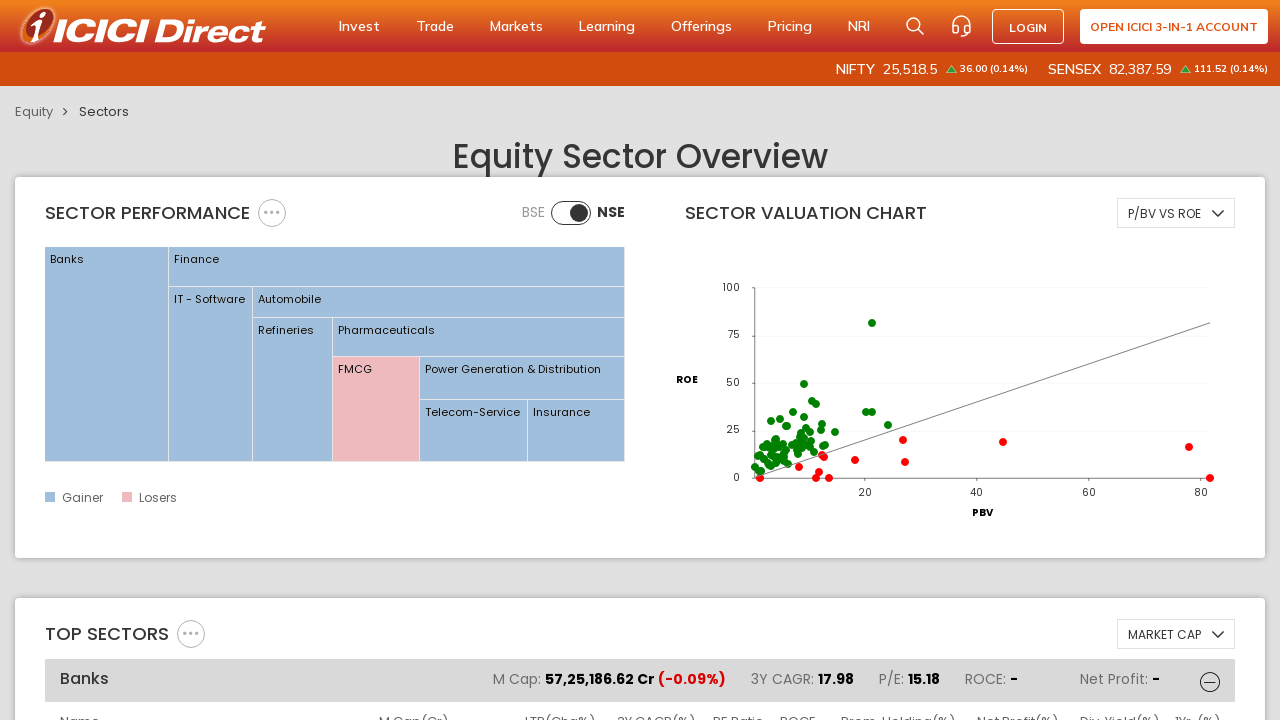

Located table rows
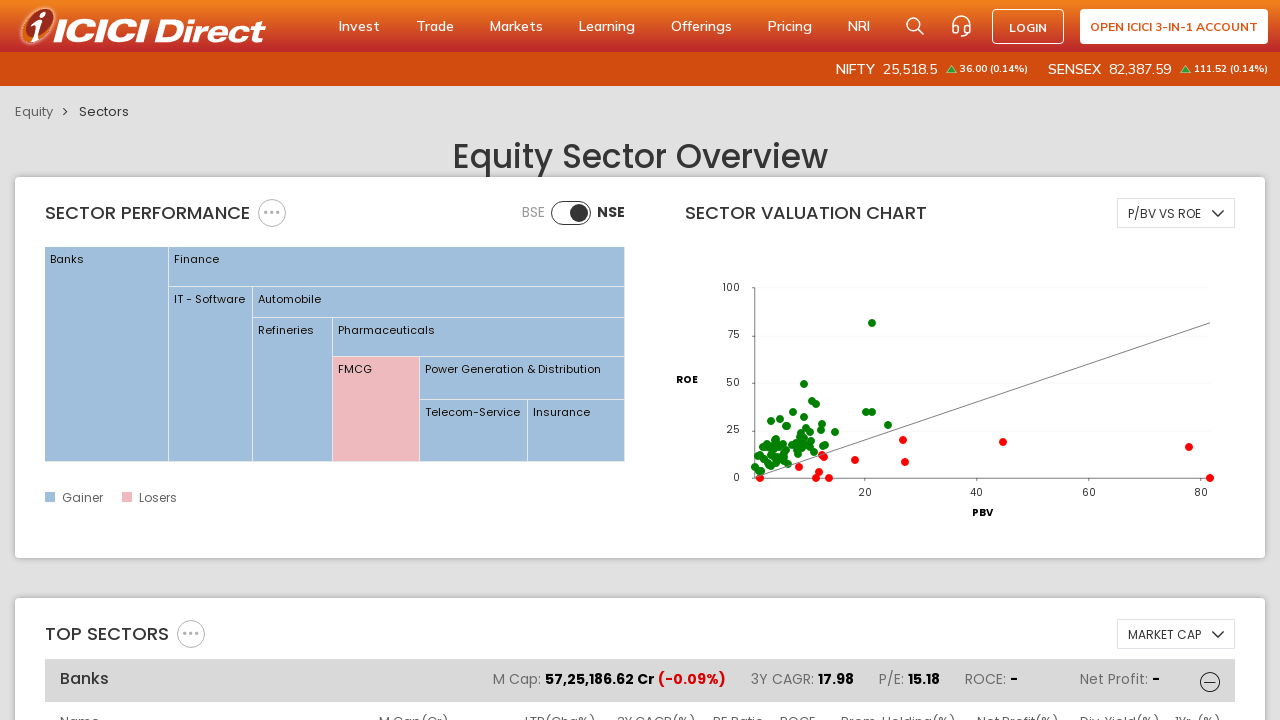

Verified sector table contains multiple rows (header + data rows)
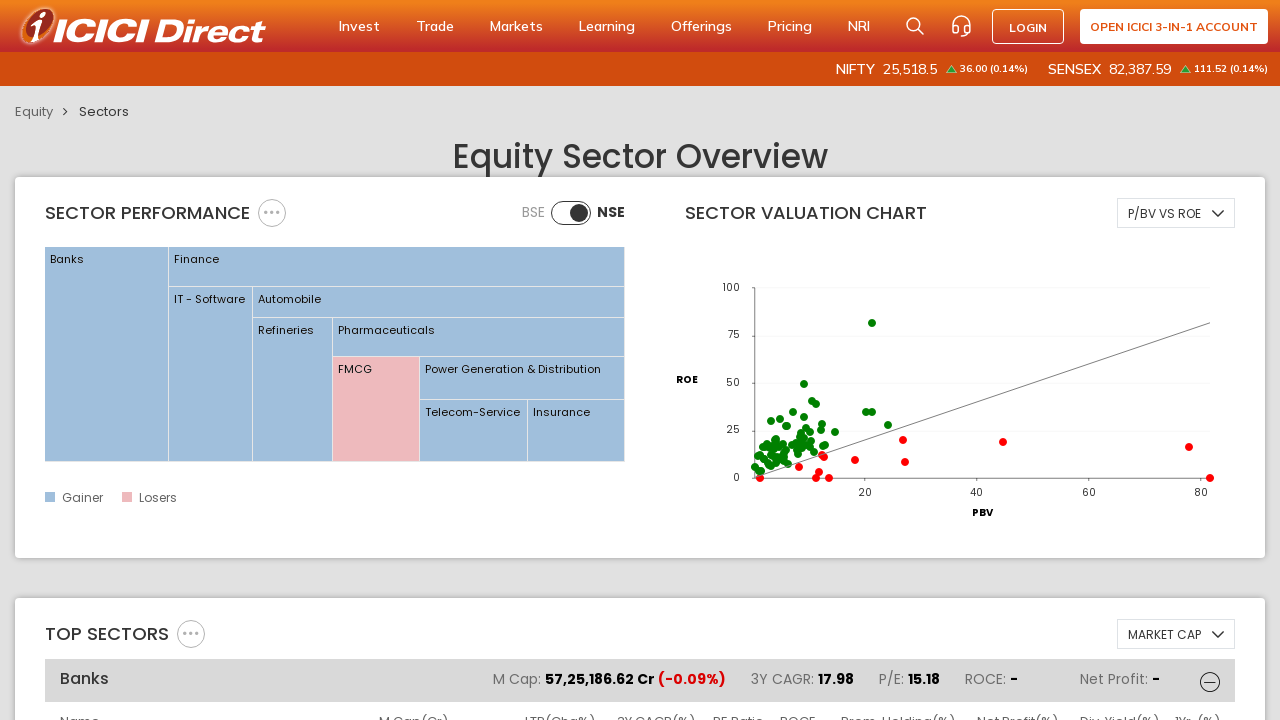

Verified table cells are present in sector table
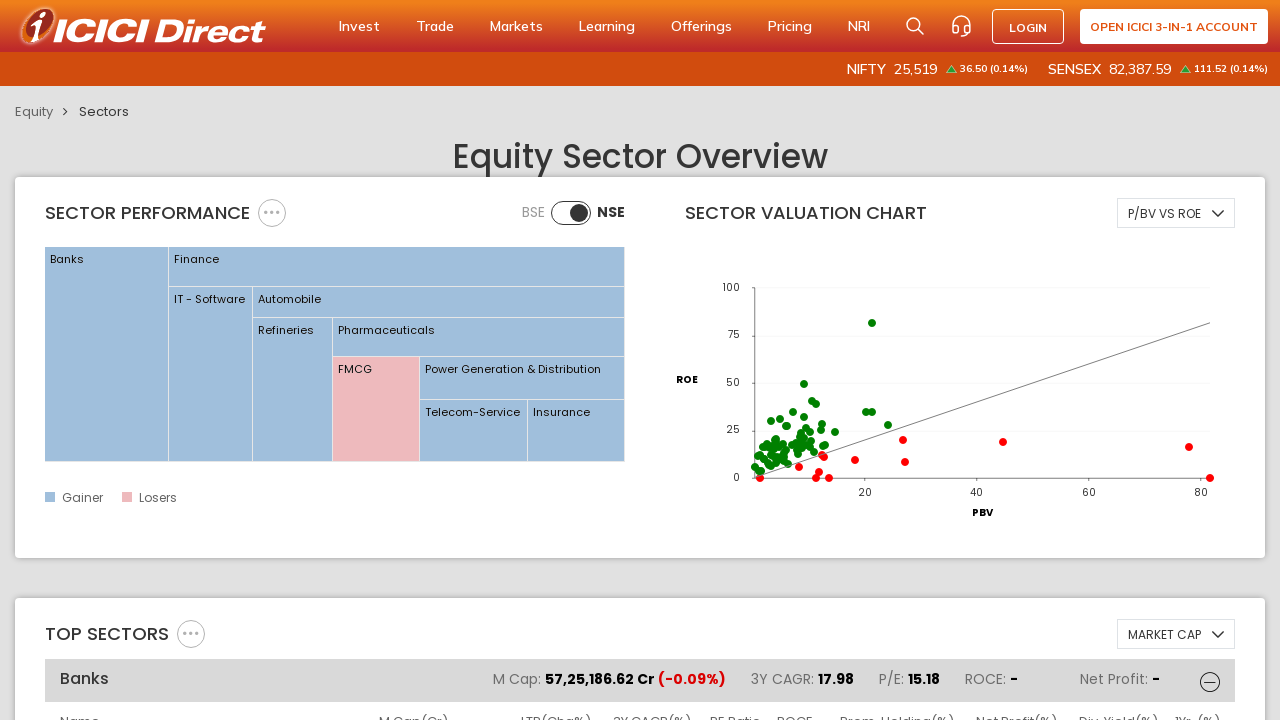

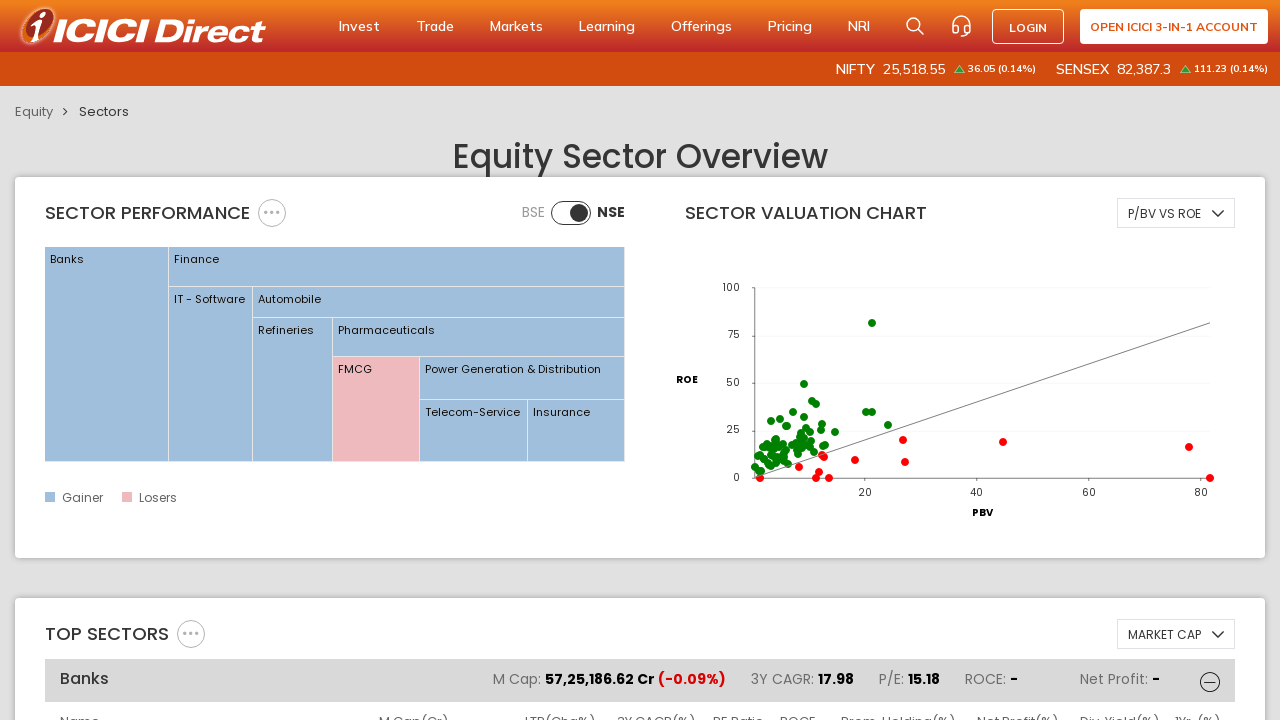